Tests auto-suggestive dropdown functionality by typing a partial country name and navigating through suggestions using arrow keys

Starting URL: https://www.rahulshettyacademy.com/AutomationPractice/

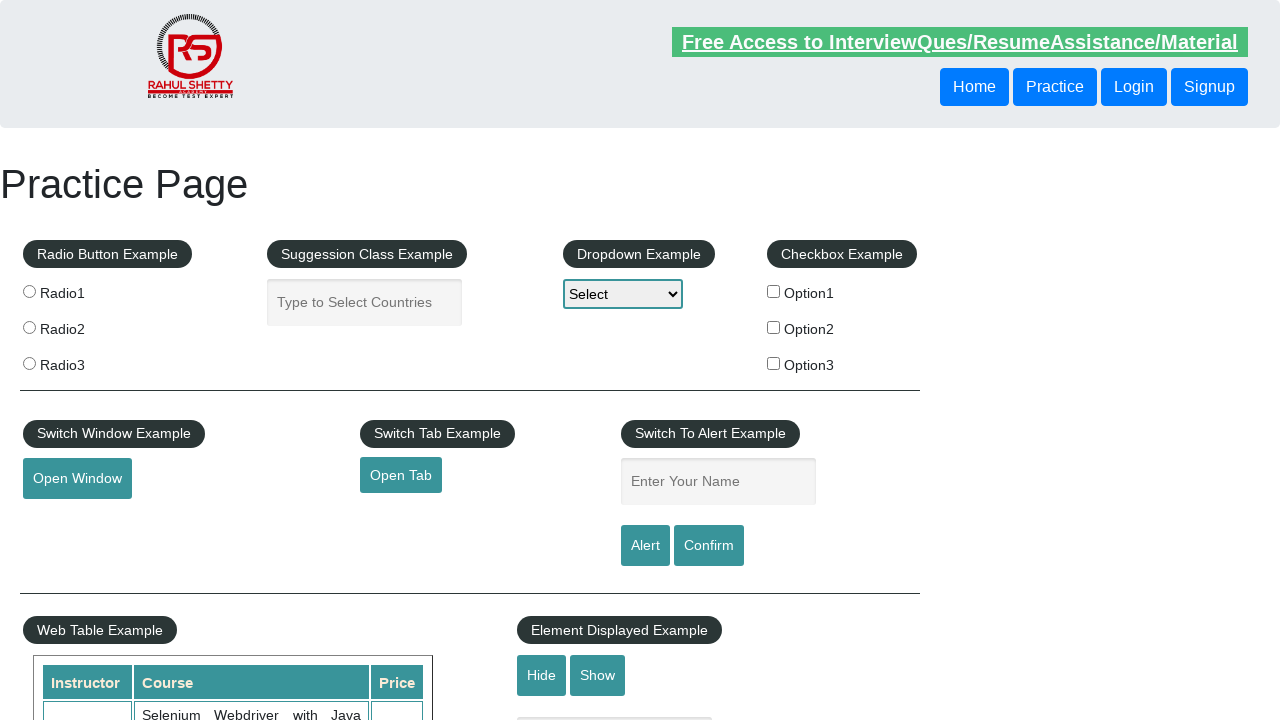

Typed 'ind' in autocomplete field to trigger suggestions on input#autocomplete
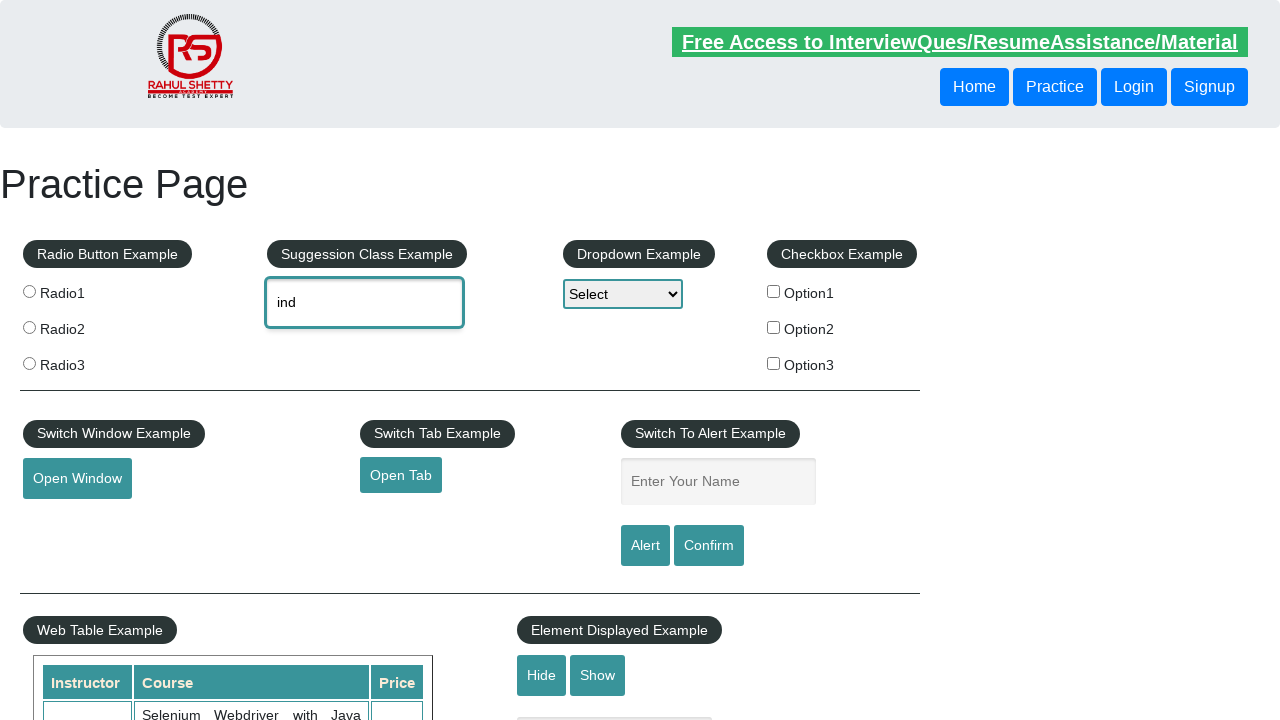

Autocomplete field is visible
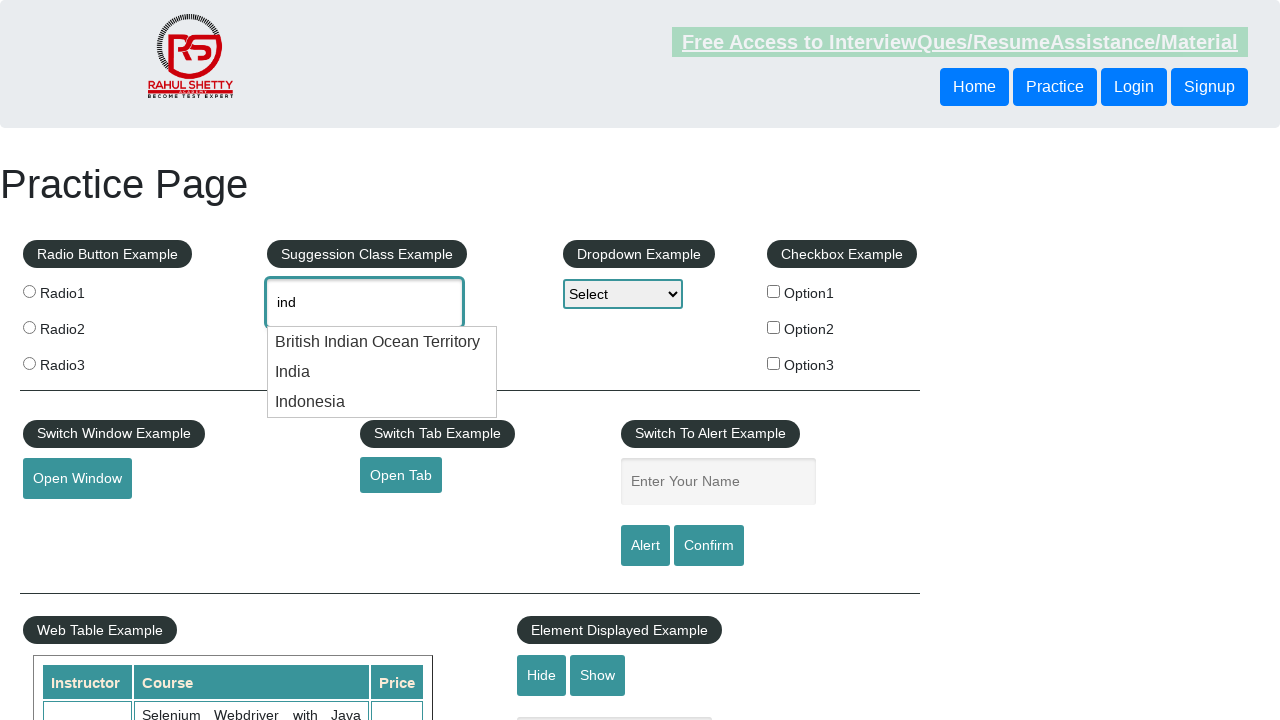

Pressed ArrowDown to navigate to first suggestion on input#autocomplete
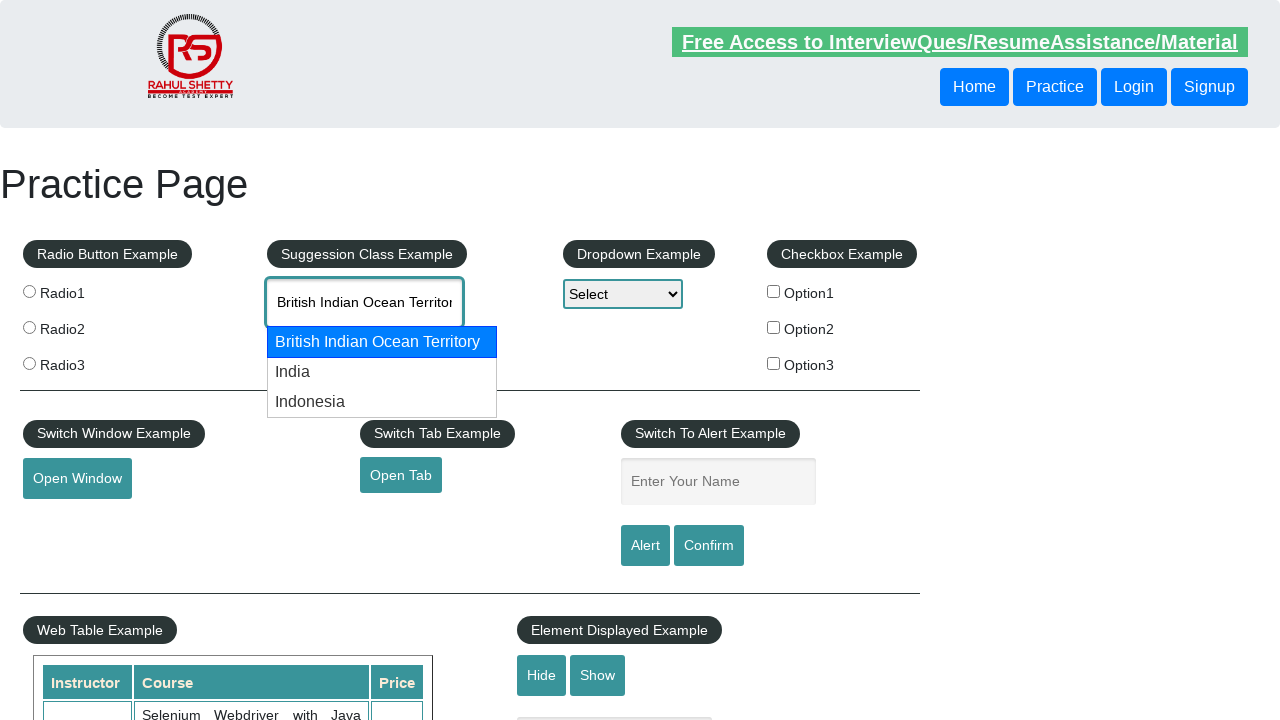

Pressed ArrowDown to navigate to second suggestion on input#autocomplete
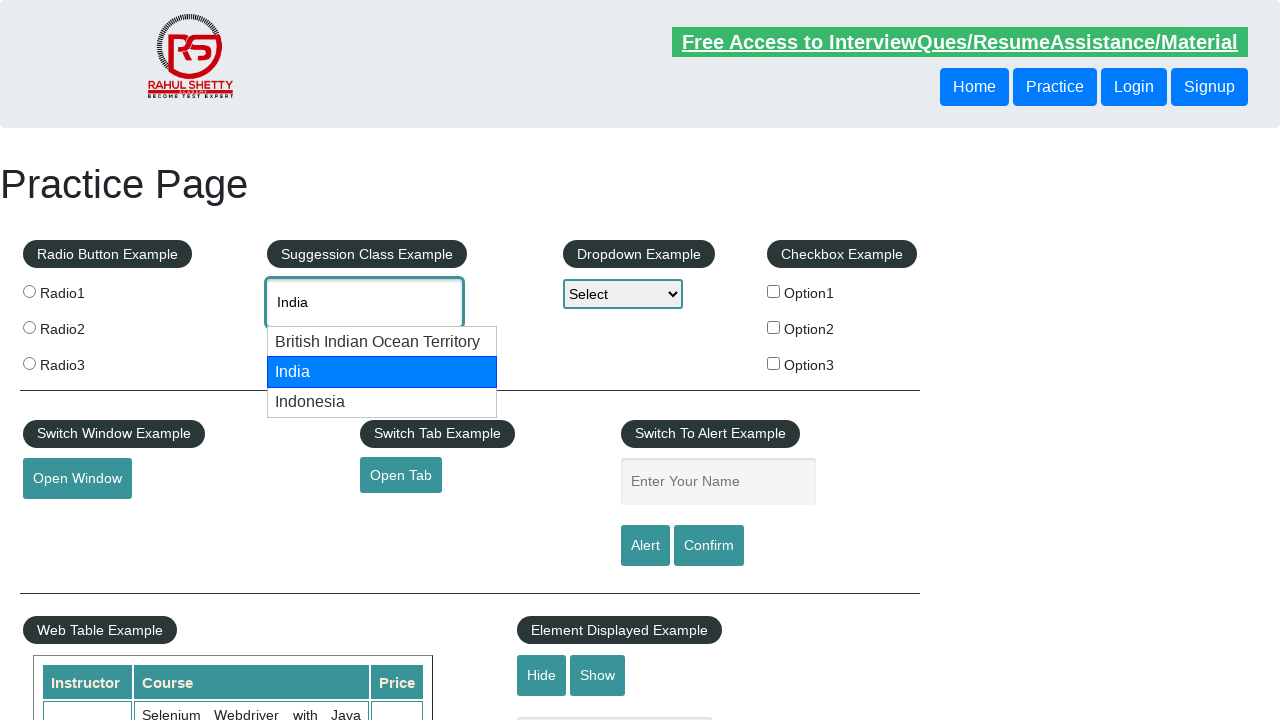

Retrieved selected value from autocomplete field: 'None'
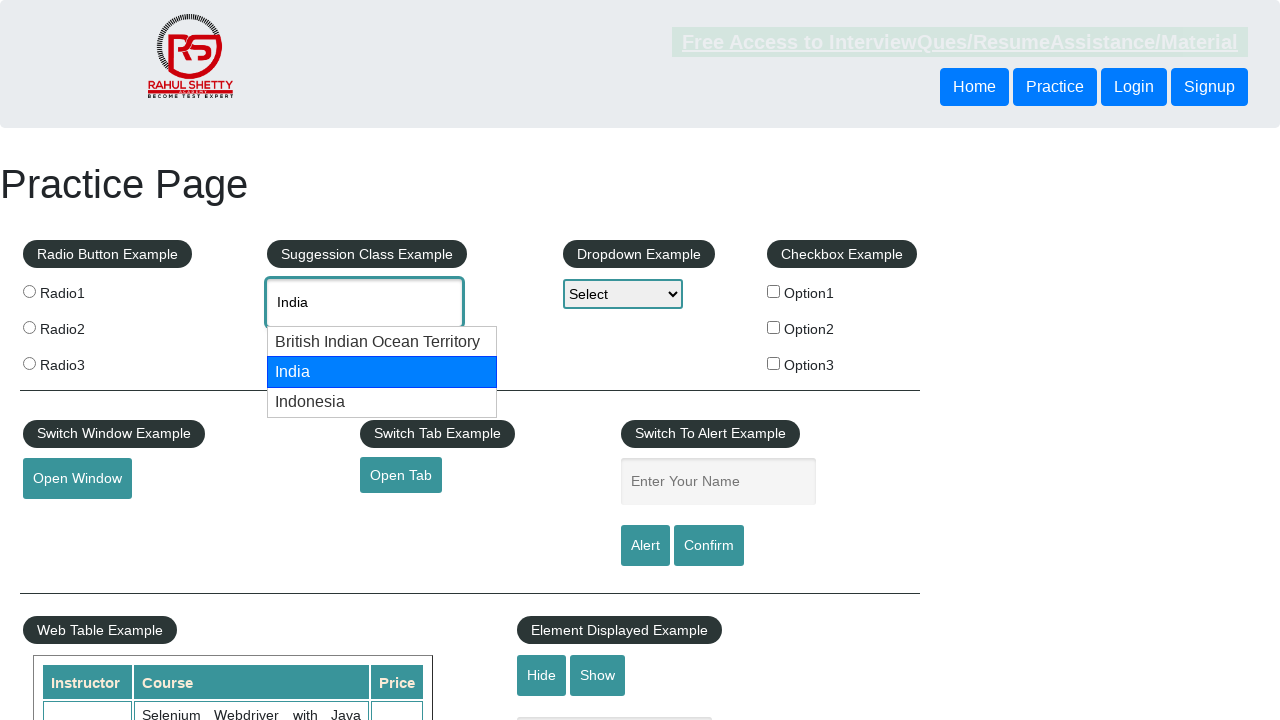

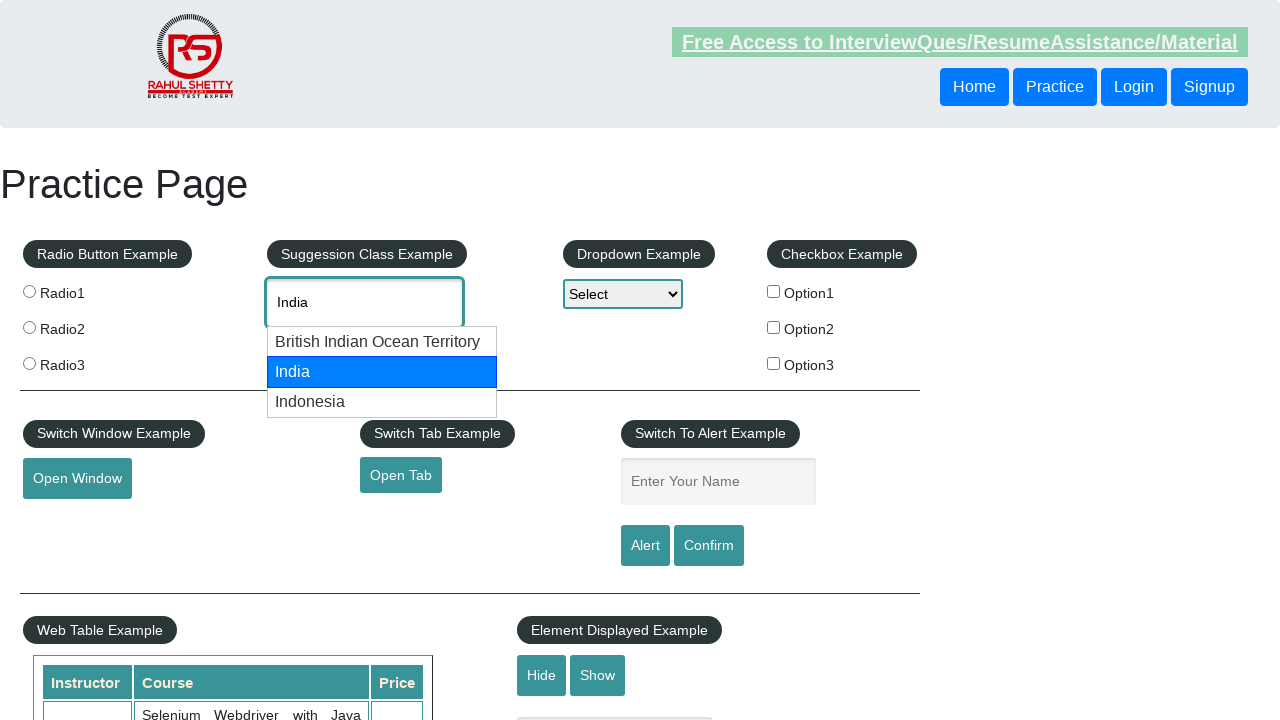